Tests hover functionality by hovering over an avatar image and verifying that additional user information (caption) appears on the page.

Starting URL: http://the-internet.herokuapp.com/hovers

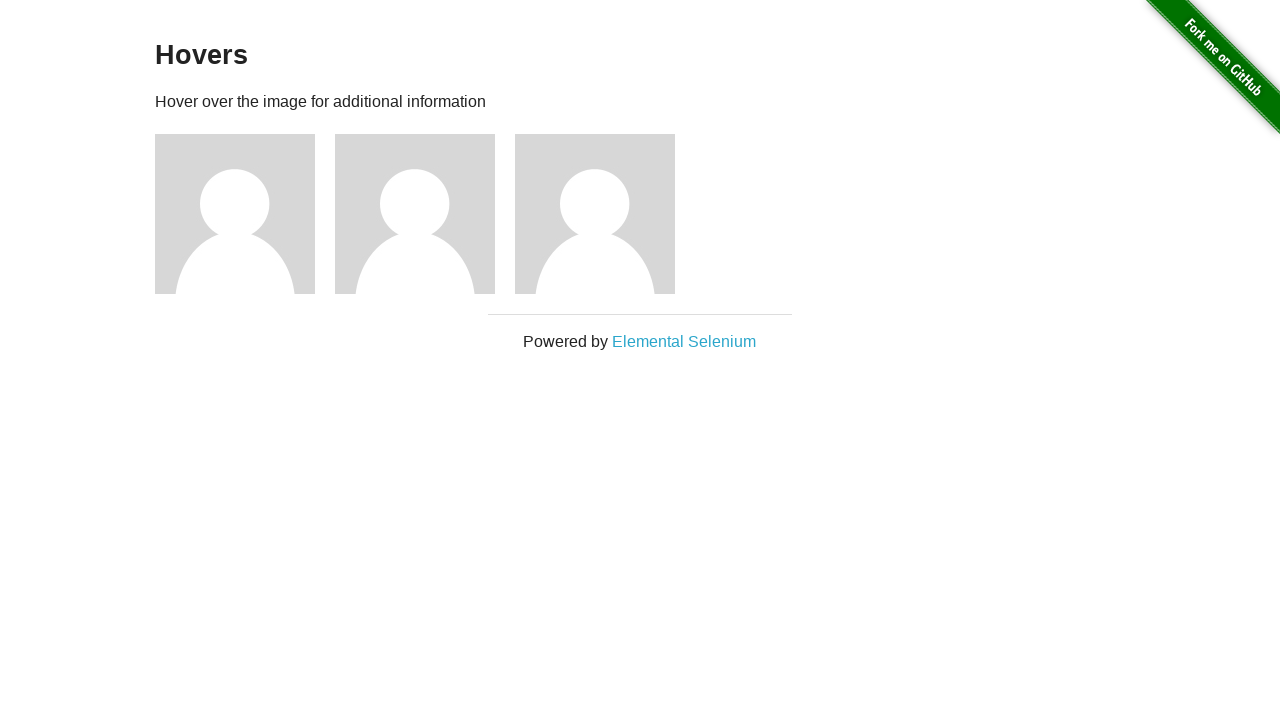

Hovered over the first avatar image at (245, 214) on .figure >> nth=0
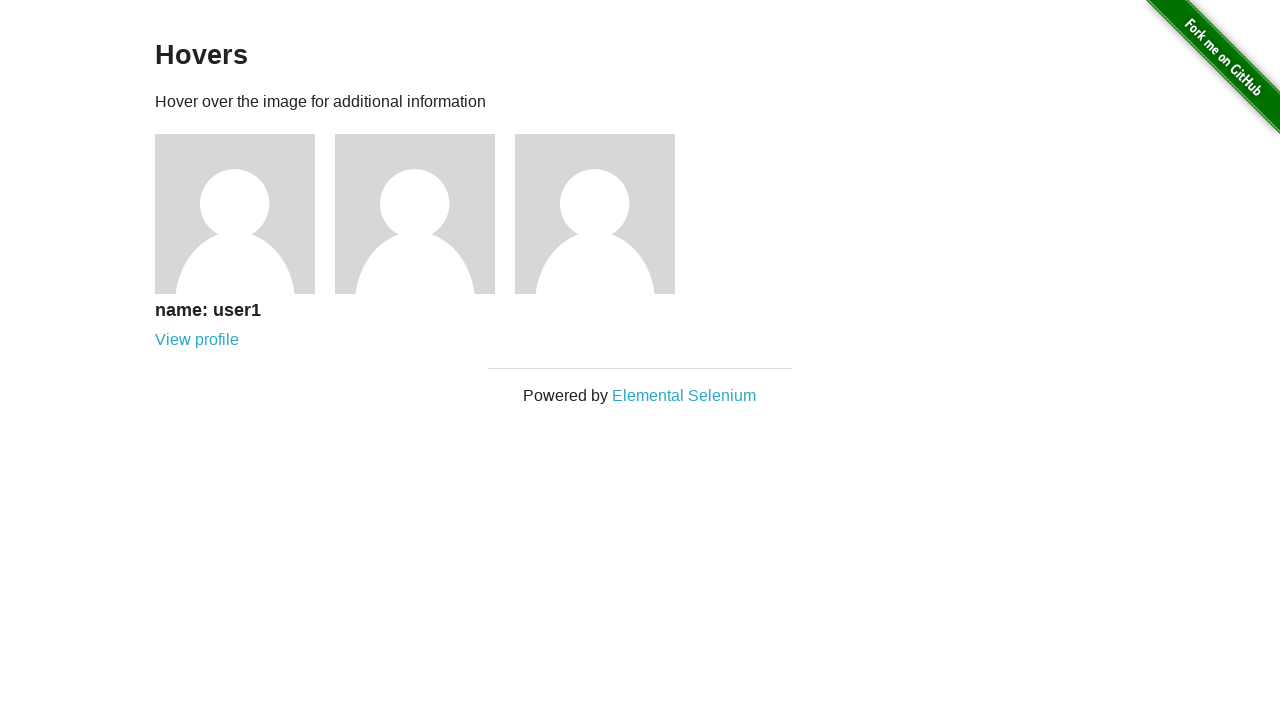

User information caption appeared on the page after hovering
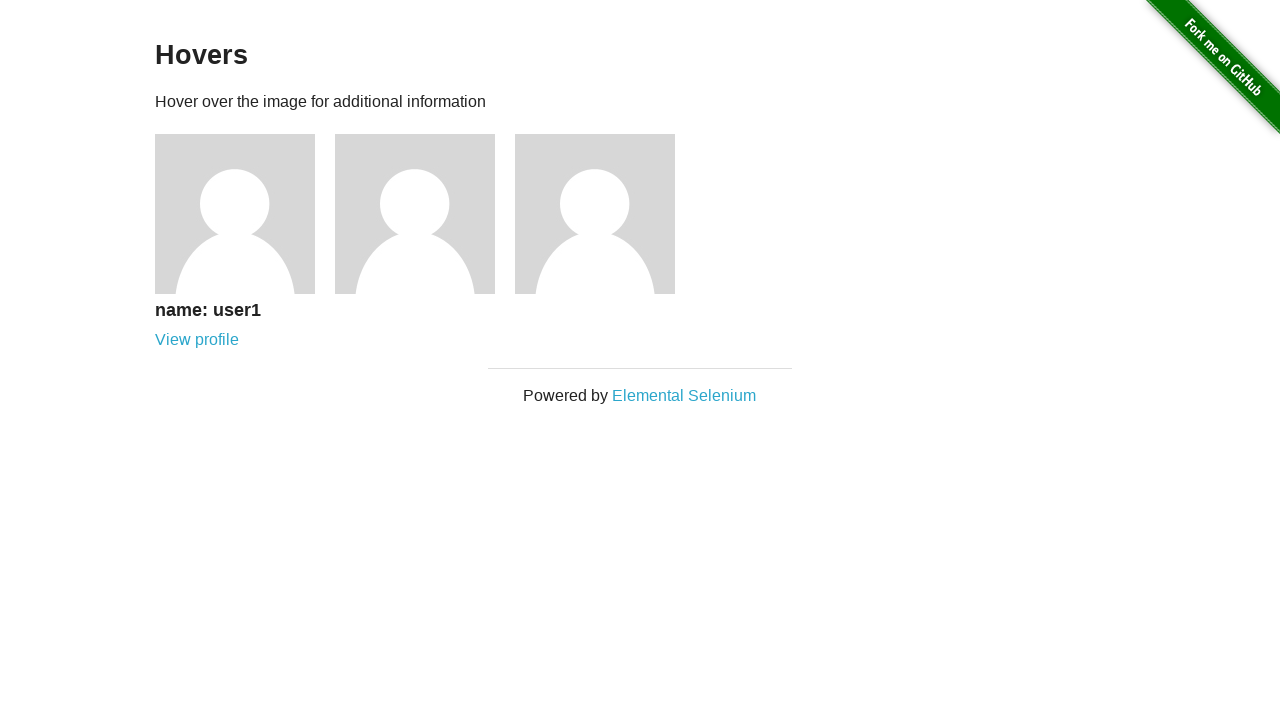

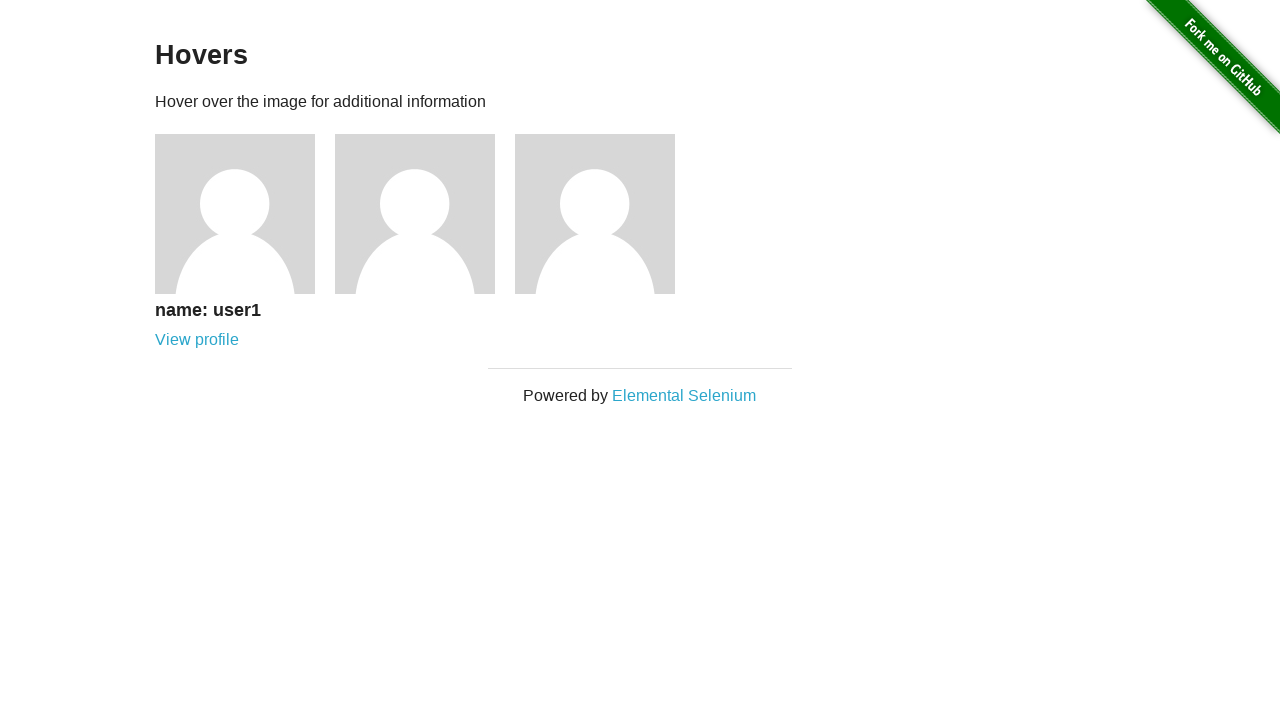